Tests selecting a specific date (January 1st, 2025) from a date picker by choosing month, year, and day, then verifies the input field shows the correct formatted date.

Starting URL: https://demoqa.com/date-picker

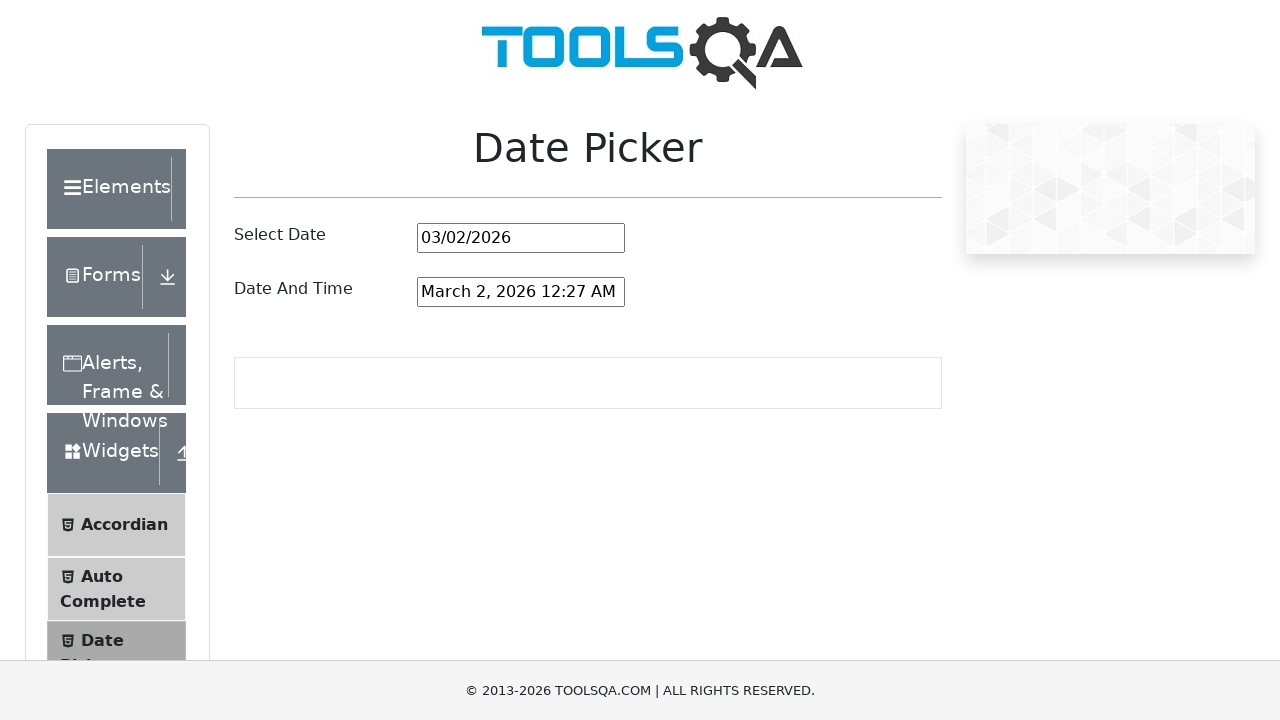

Clicked on date picker input to open it at (521, 238) on #datePickerMonthYearInput
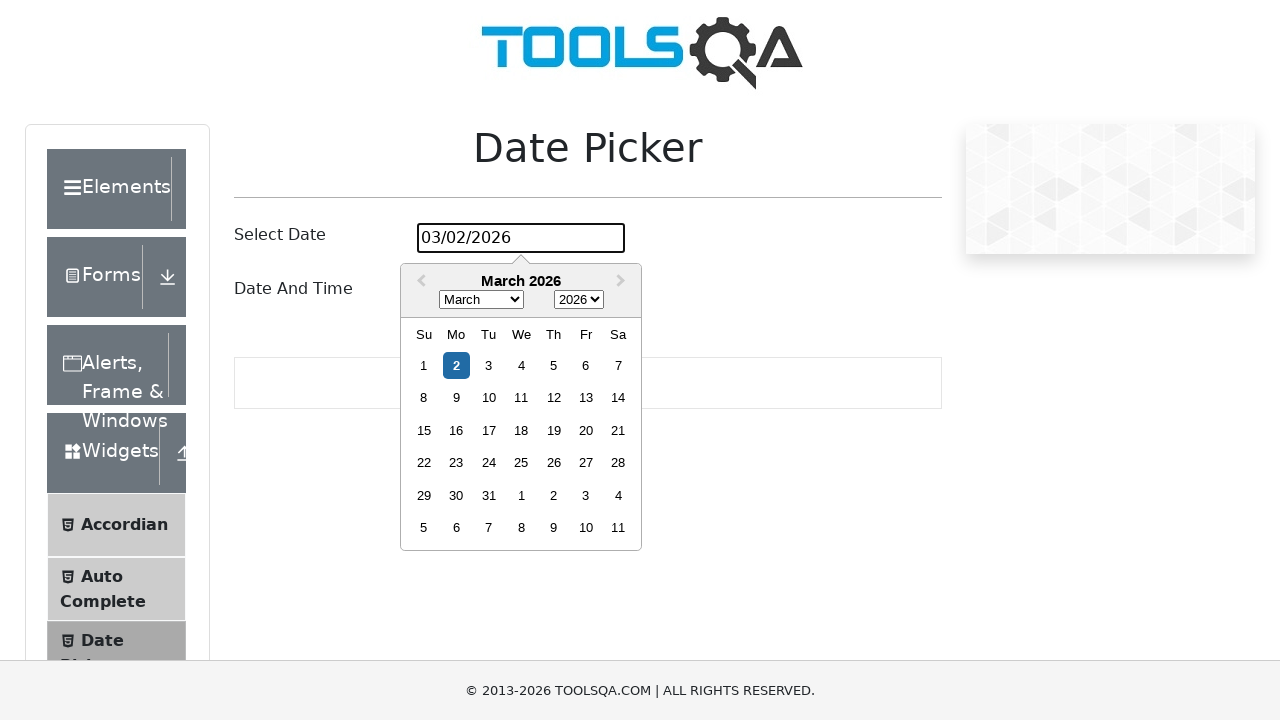

Selected January from month dropdown on .react-datepicker__month-select
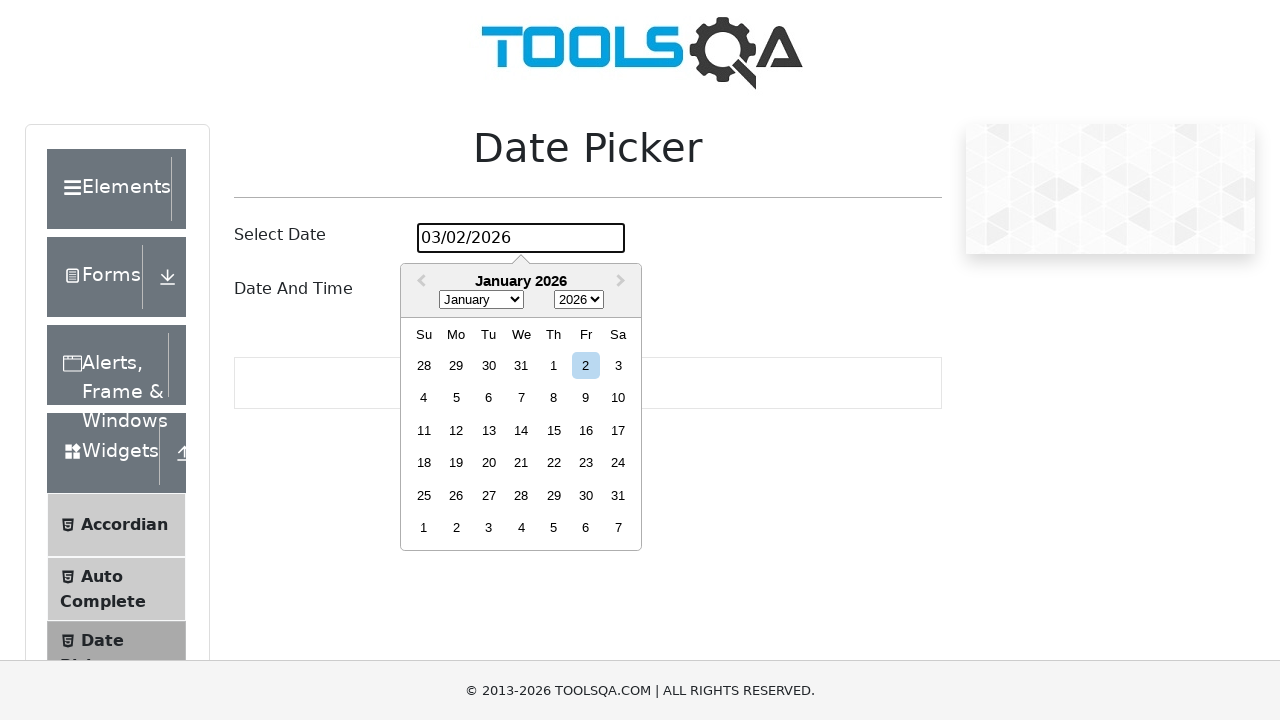

Selected 2025 from year dropdown on .react-datepicker__year-select
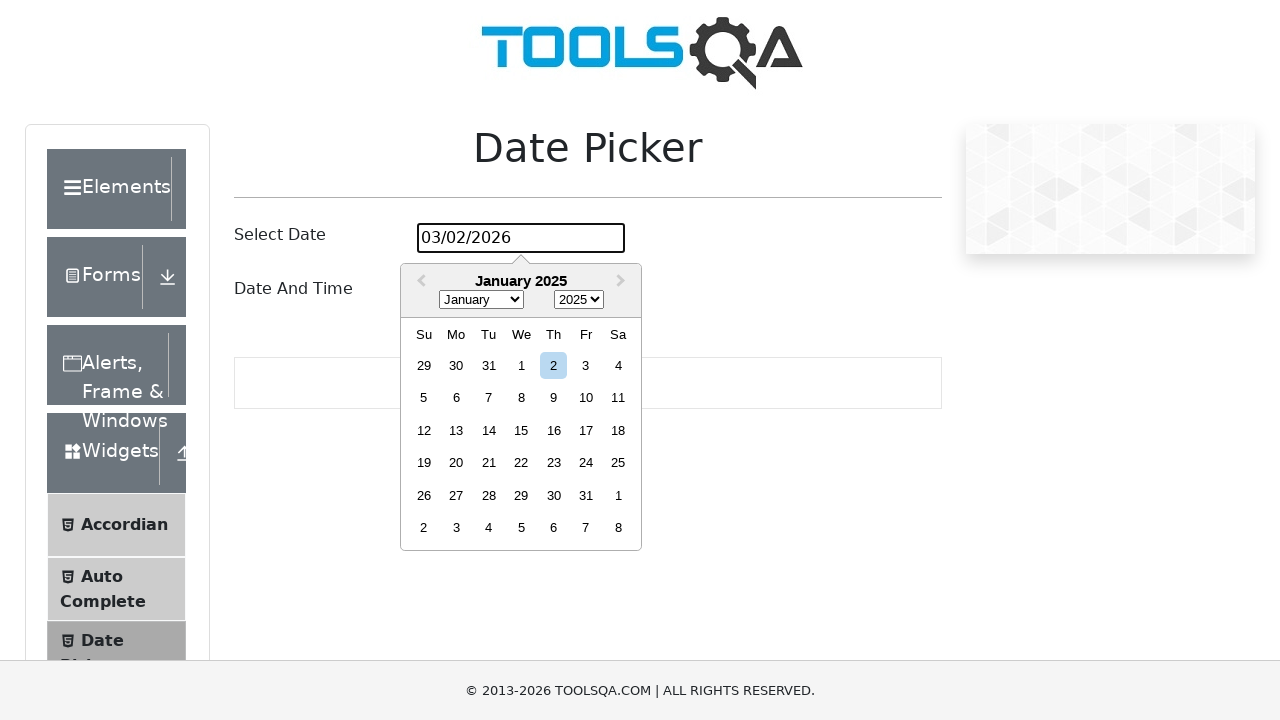

Clicked on January 1st, 2025 date at (521, 365) on internal:label="Choose Wednesday, January 1st, 2025"i
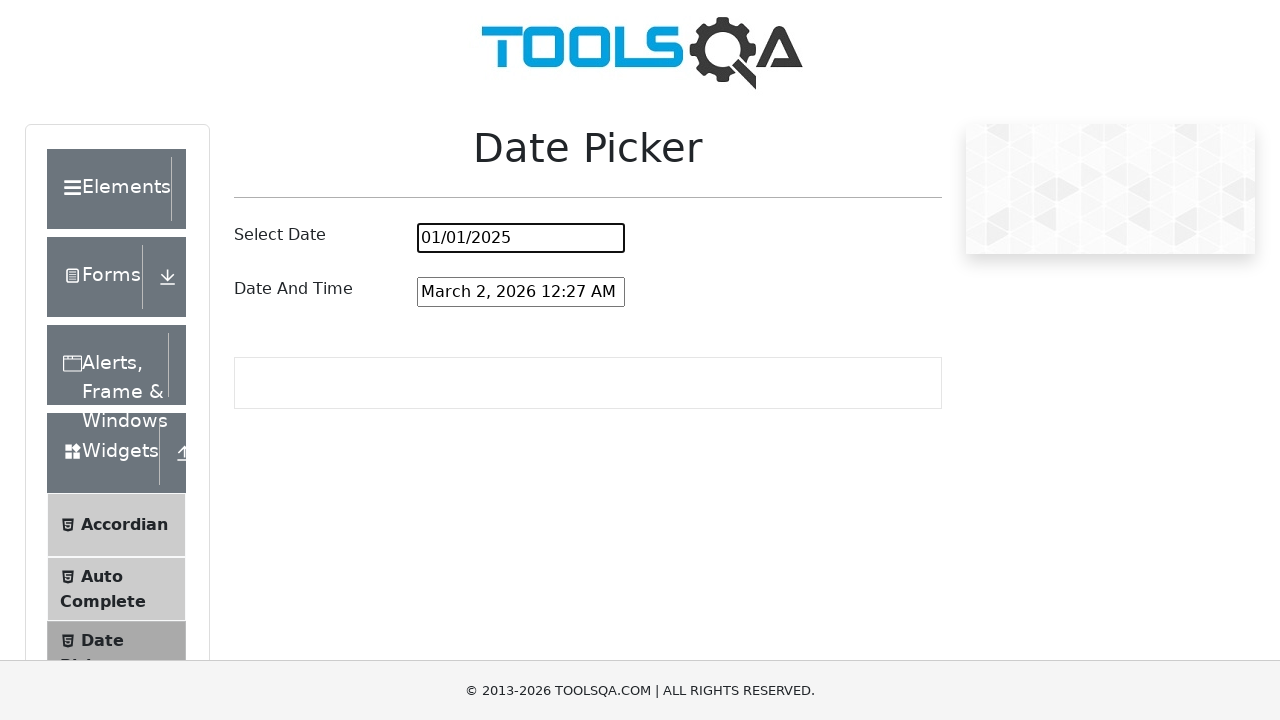

Verified date picker input shows correct formatted date '01/01/2025'
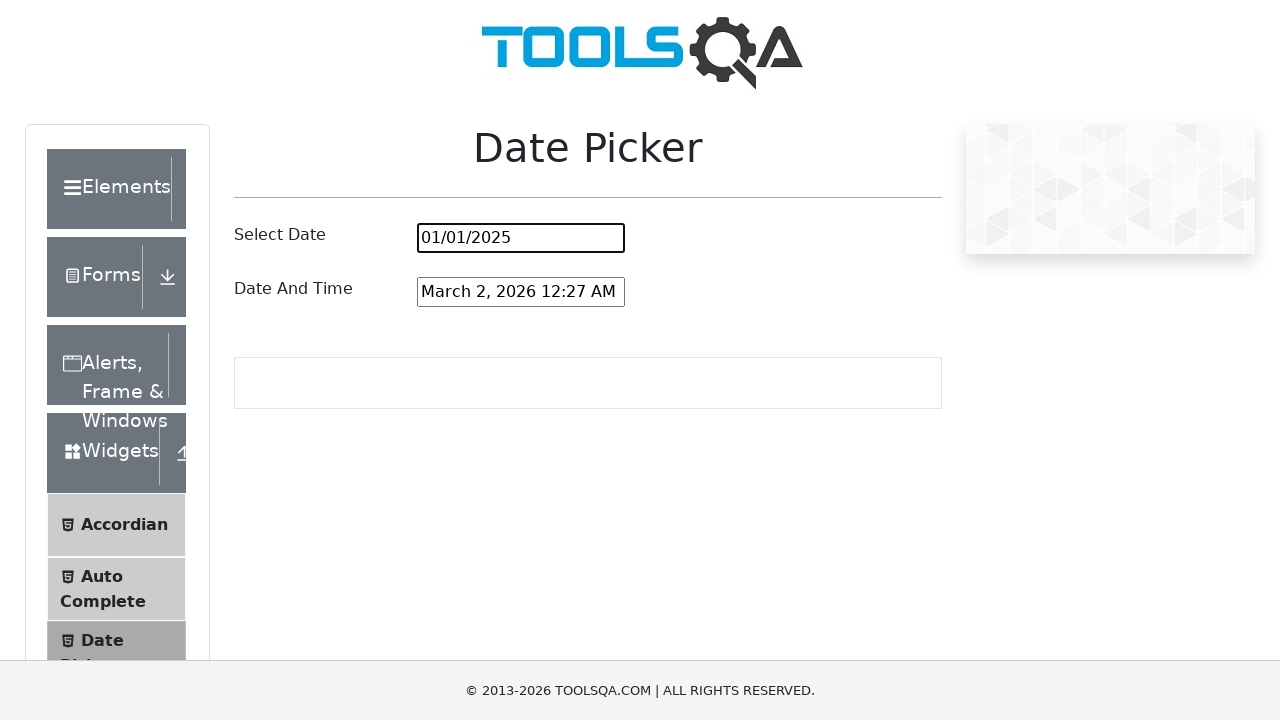

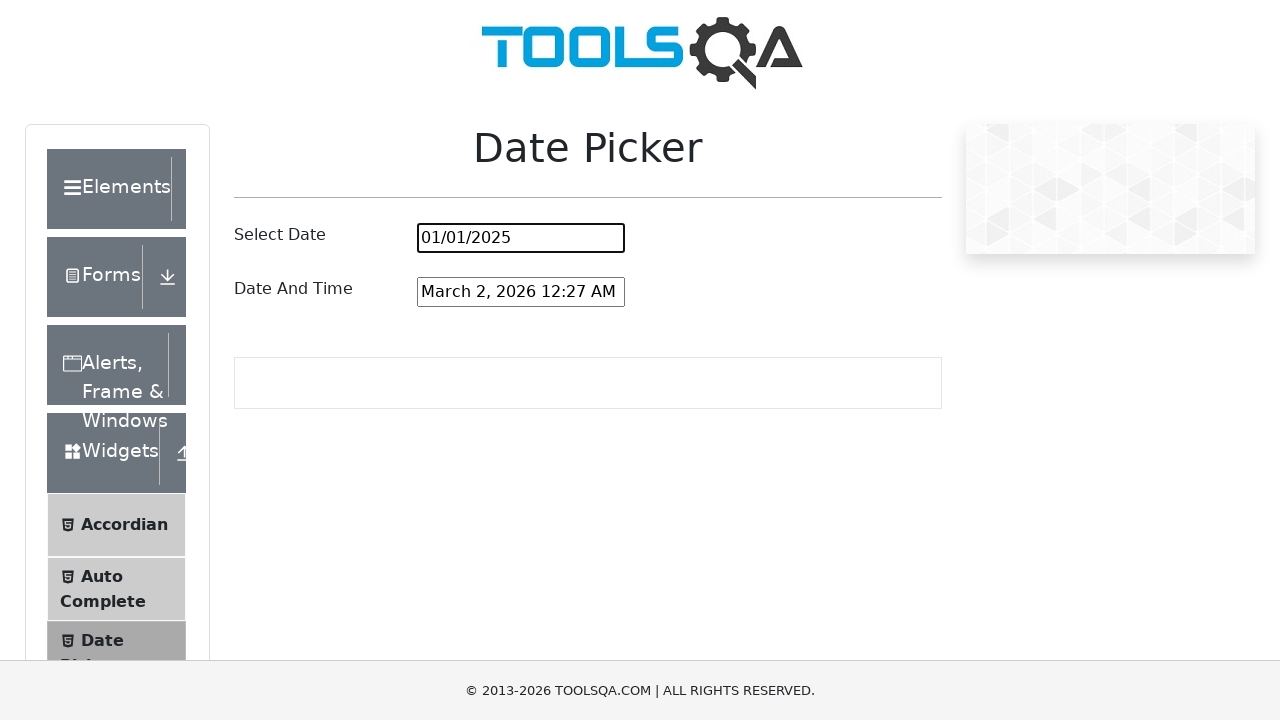